Navigates to the Selenium website and scrolls down to the News section

Starting URL: https://www.selenium.dev/

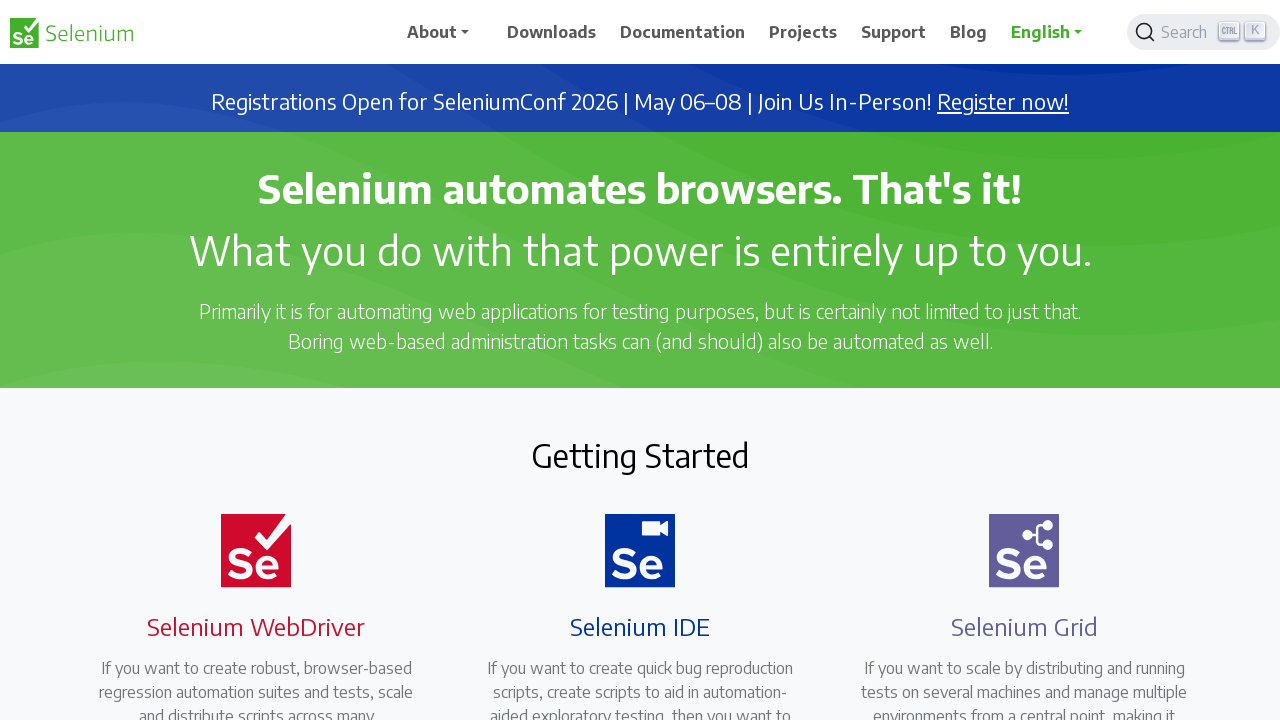

Located the News heading element using XPath selector
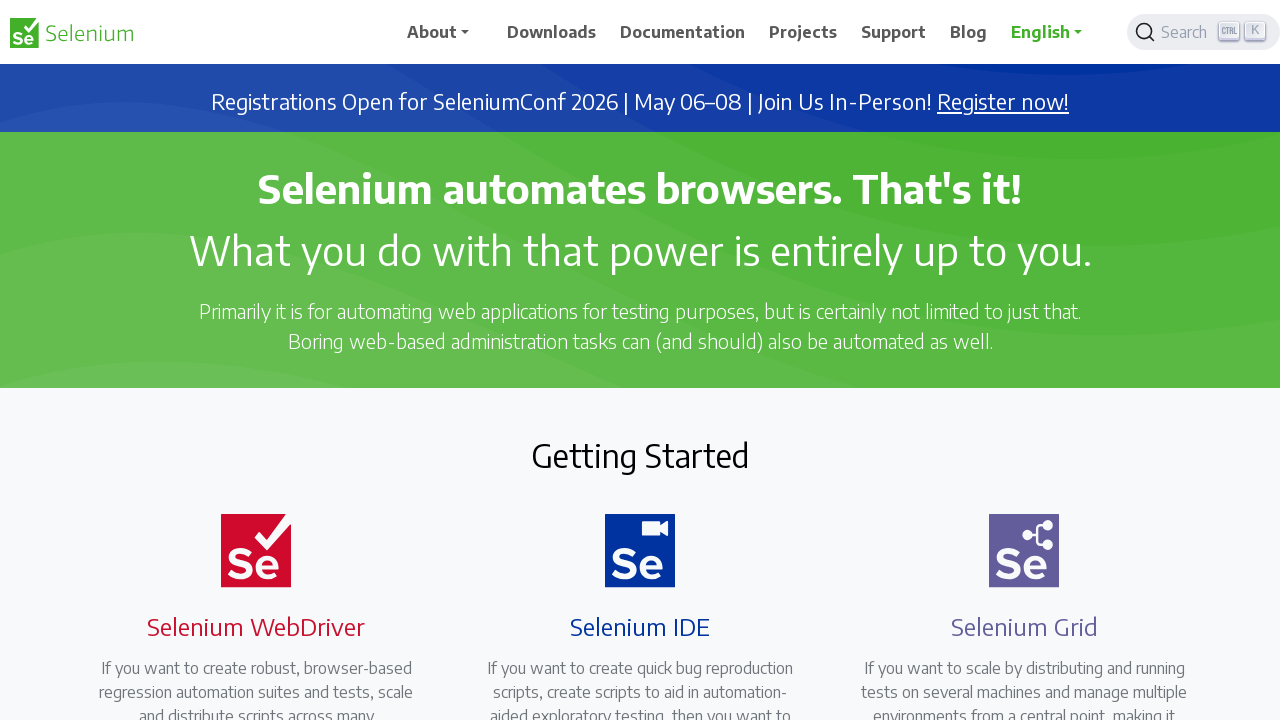

Scrolled down to the News section
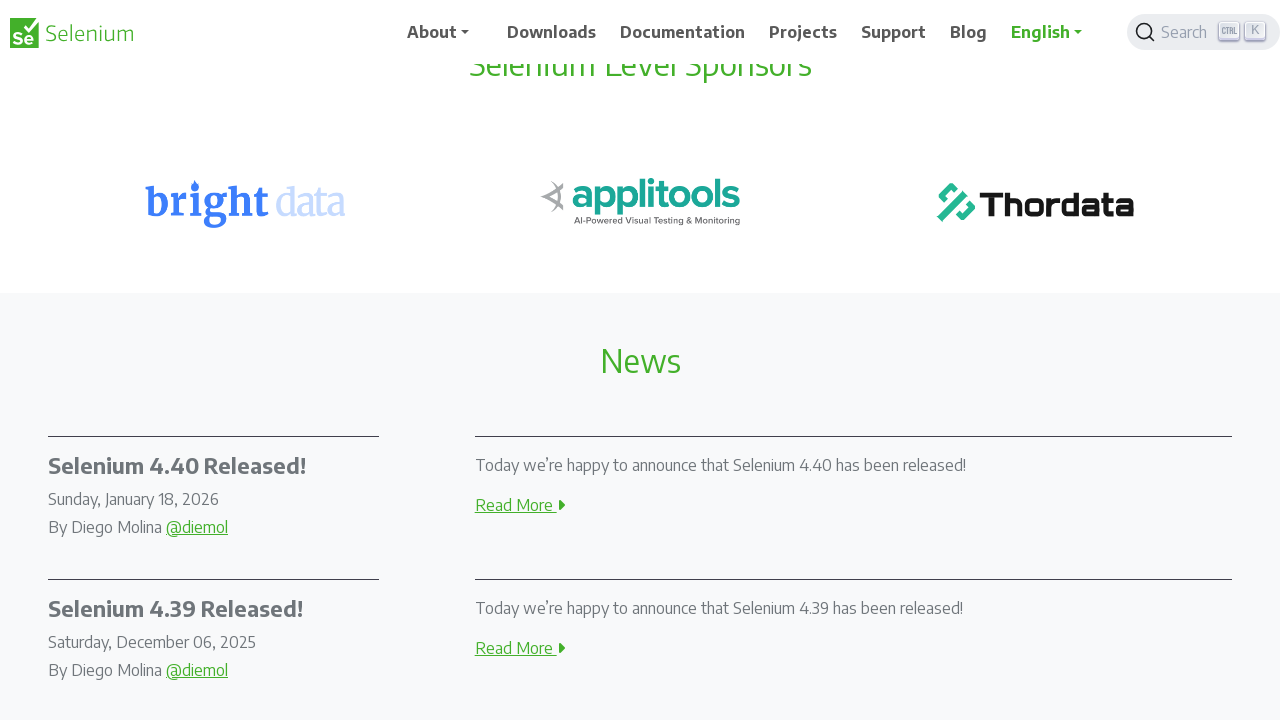

Waited 5 seconds to observe the scrolled position
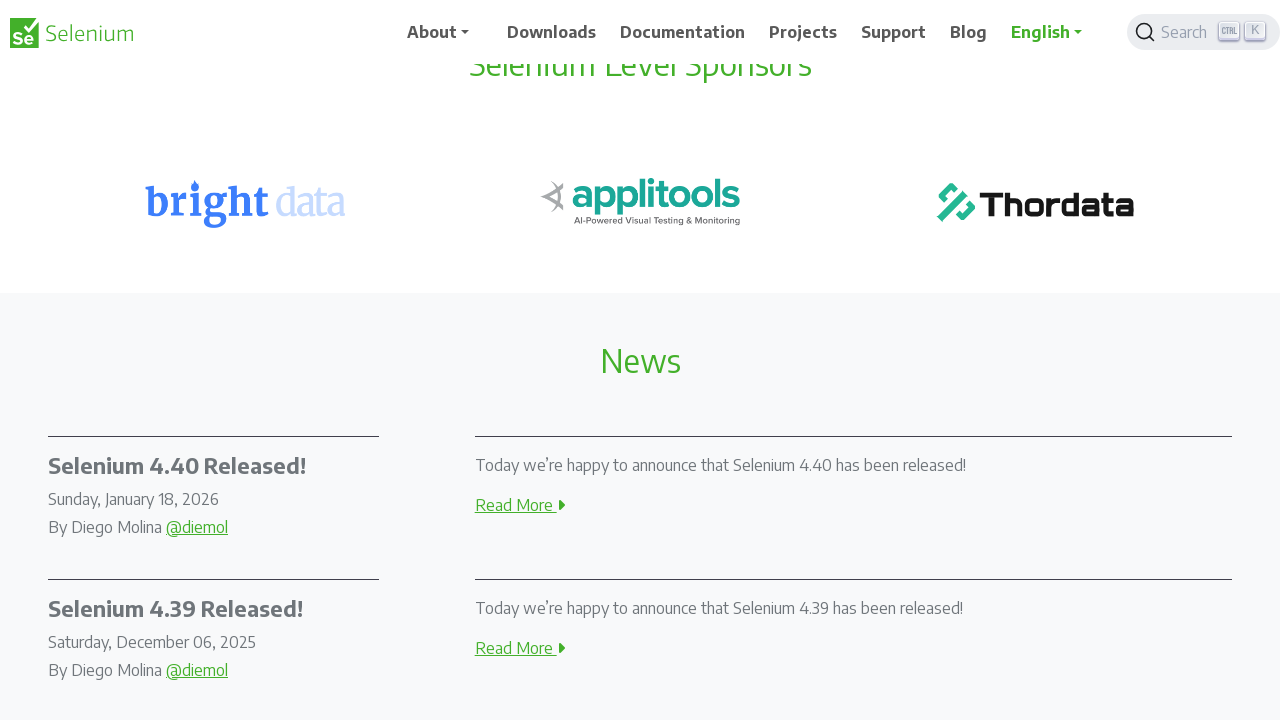

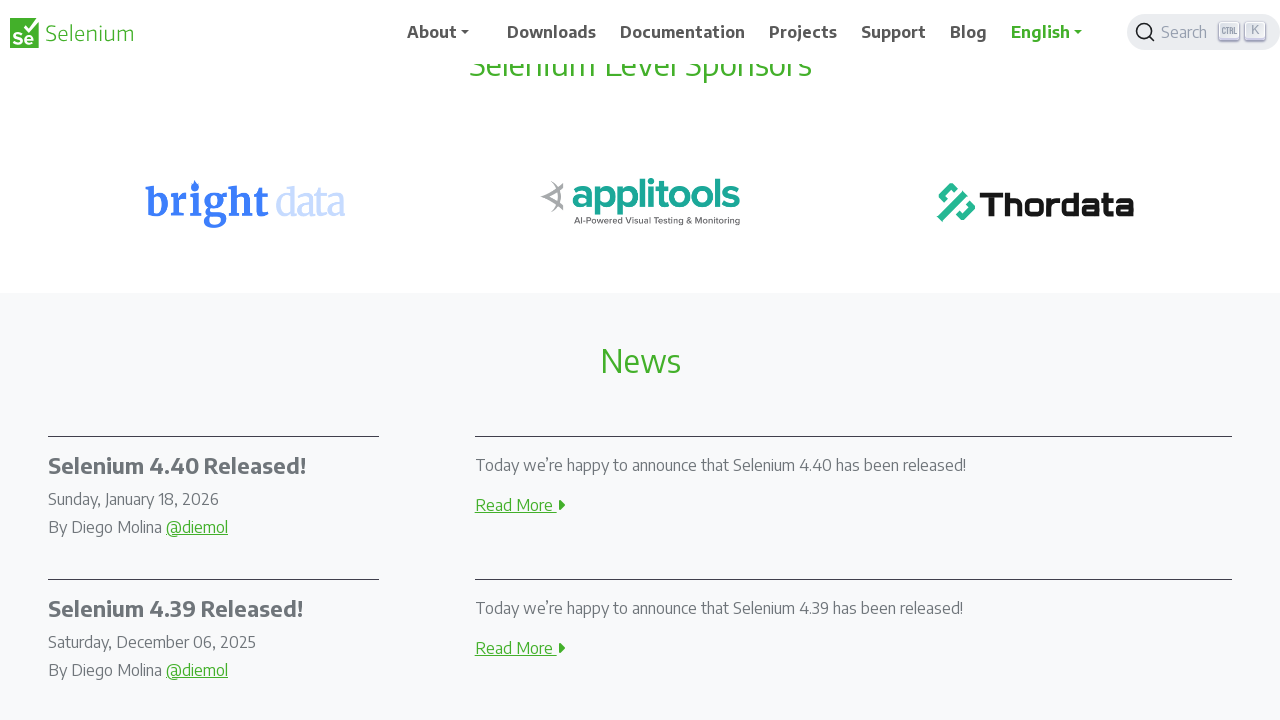